Tests dropdown selection functionality by selecting options using different methods (by index, value, and visible text)

Starting URL: https://the-internet.herokuapp.com/dropdown

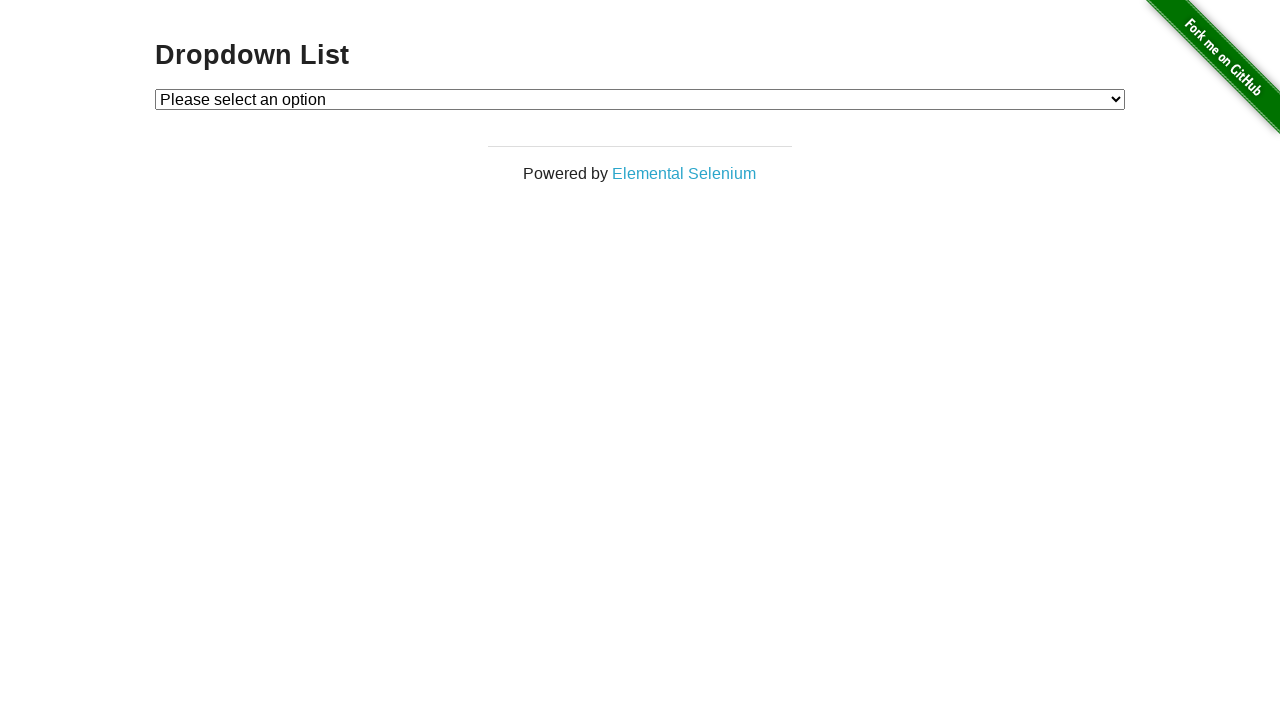

Located the dropdown element with id 'dropdown'
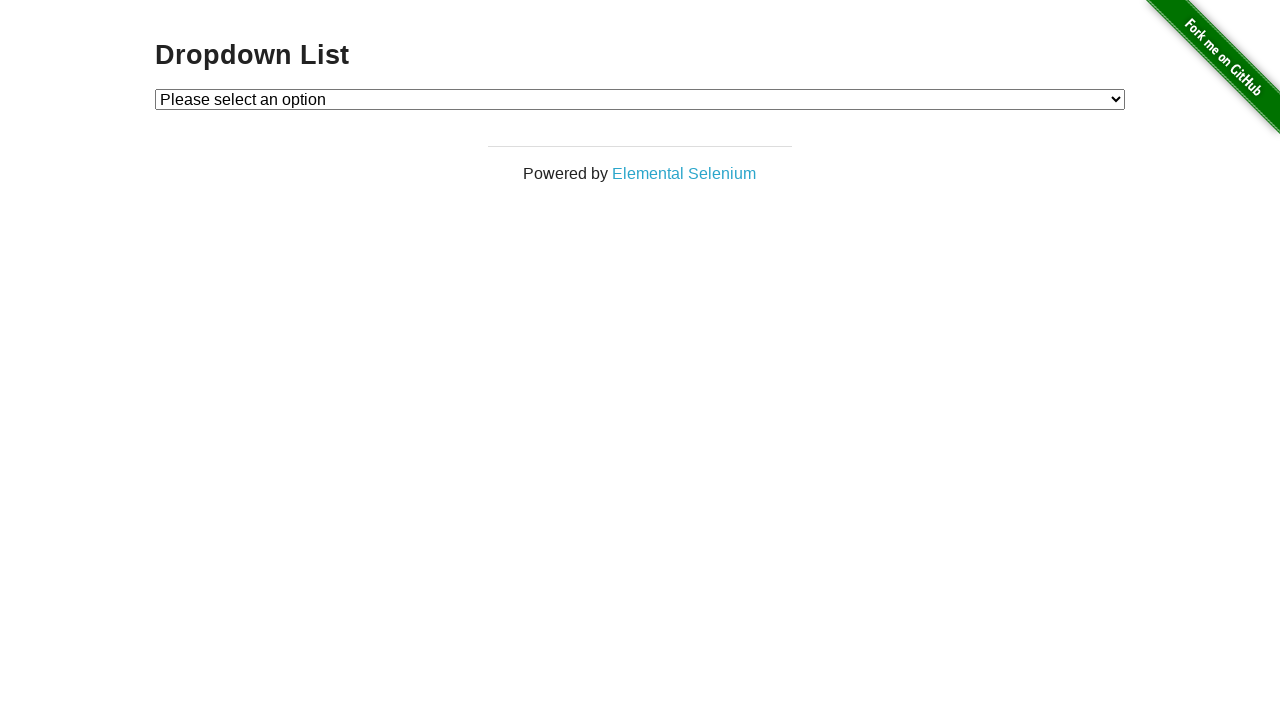

Selected option 1 by index on #dropdown
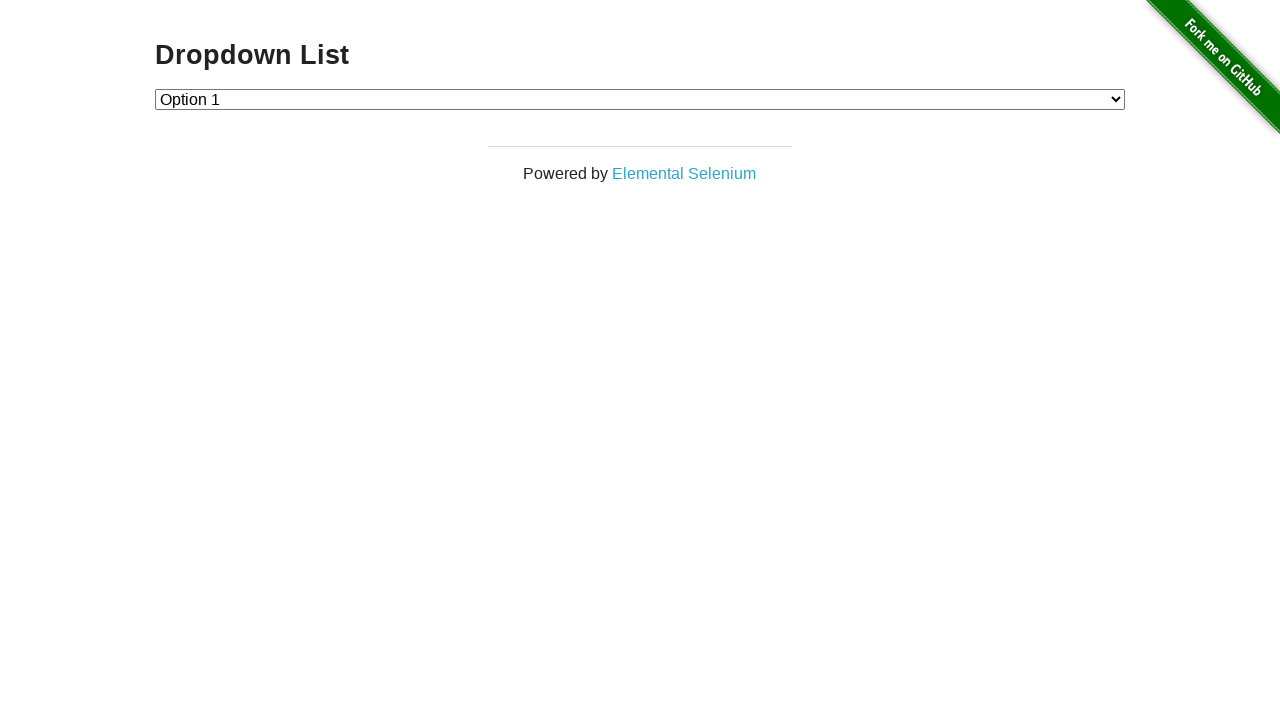

Selected option 2 by value on #dropdown
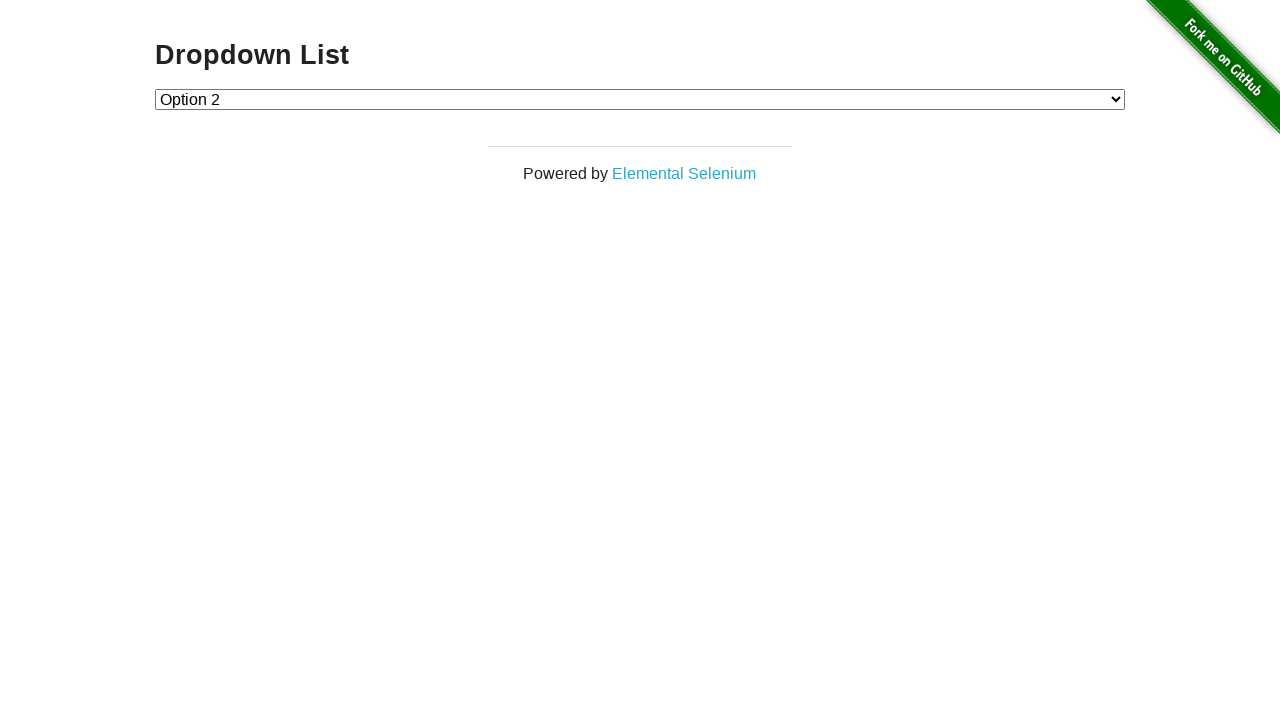

Selected 'Option 1' by visible text on #dropdown
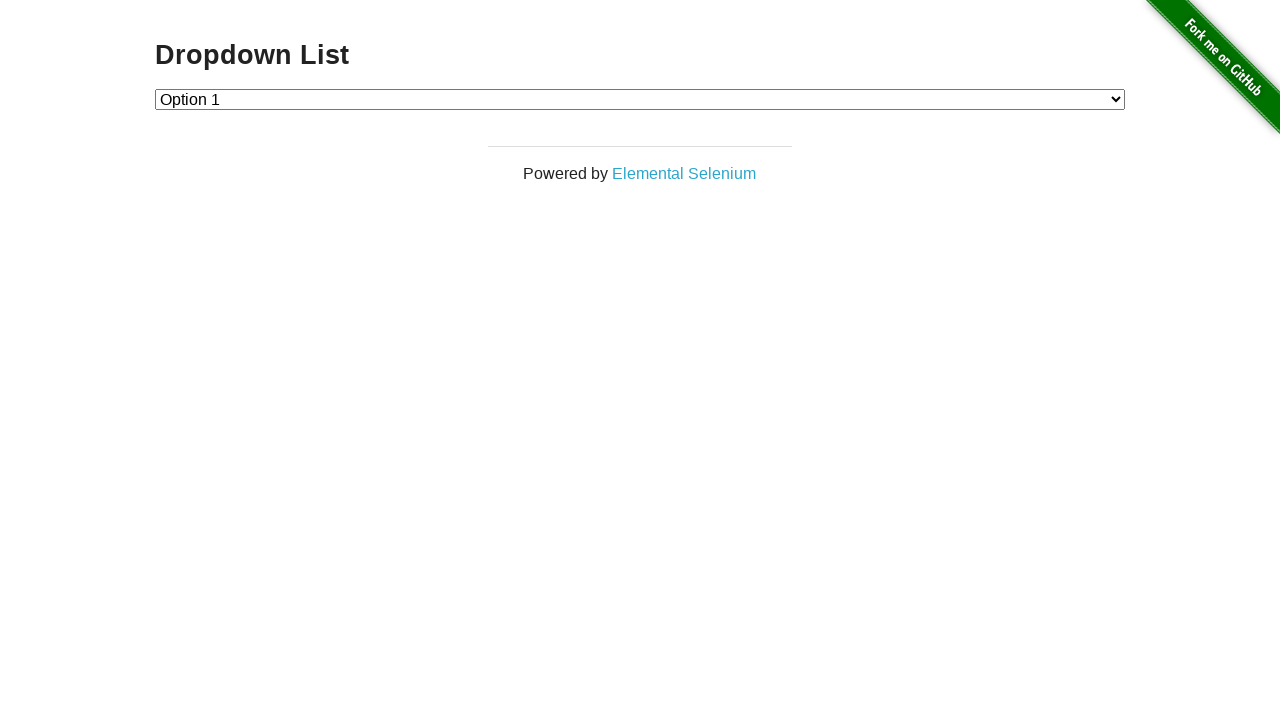

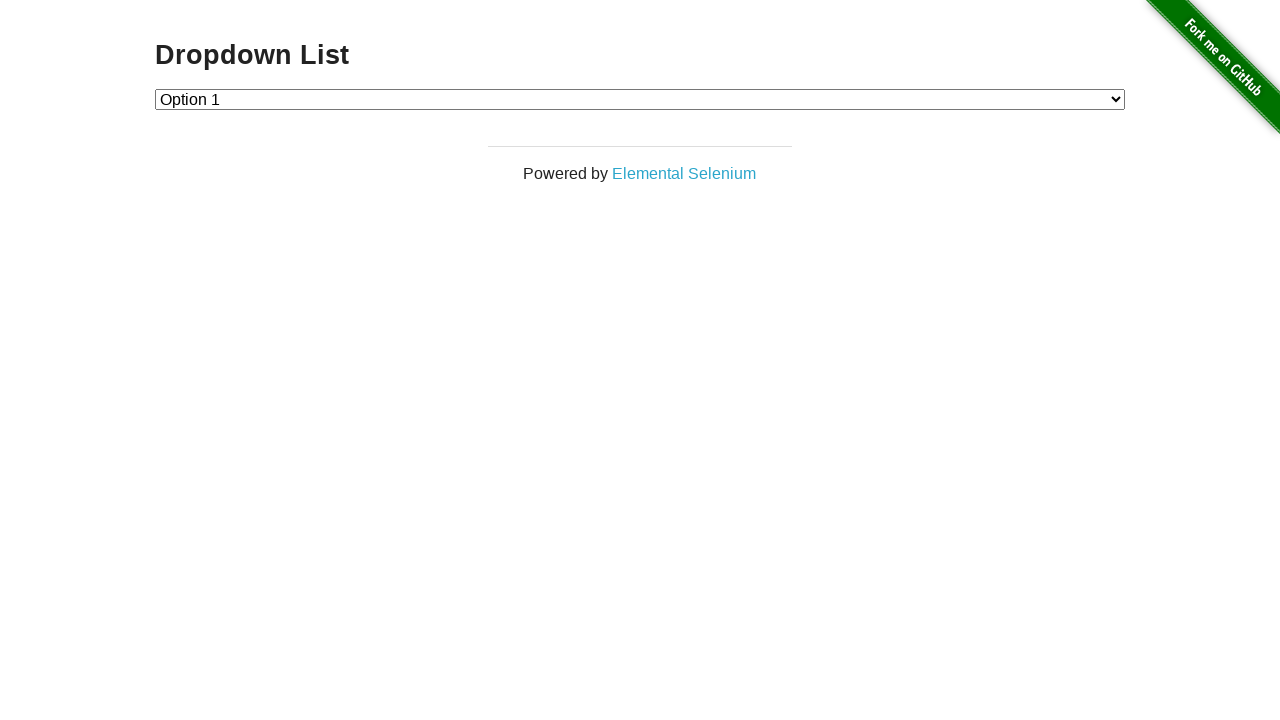